Tests checkbox interaction by toggling the state of two checkboxes on the page

Starting URL: http://the-internet.herokuapp.com/checkboxes

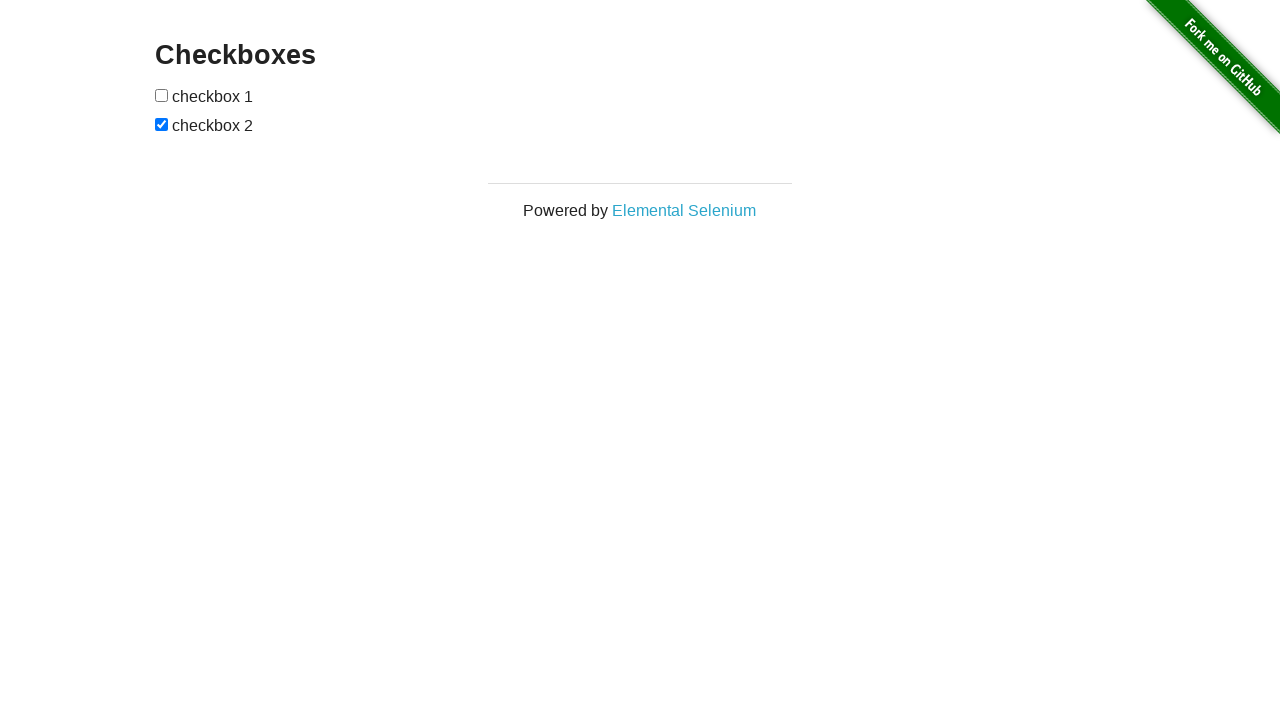

Navigated to checkboxes page
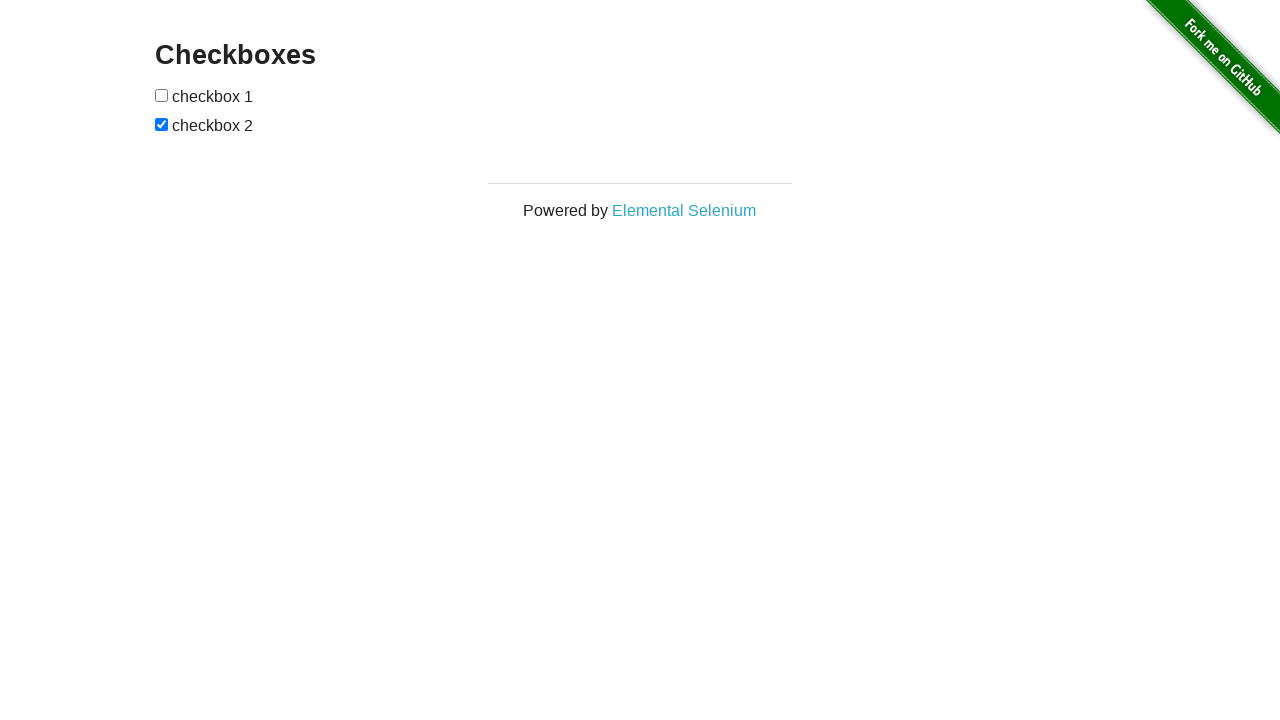

Located all checkbox input elements
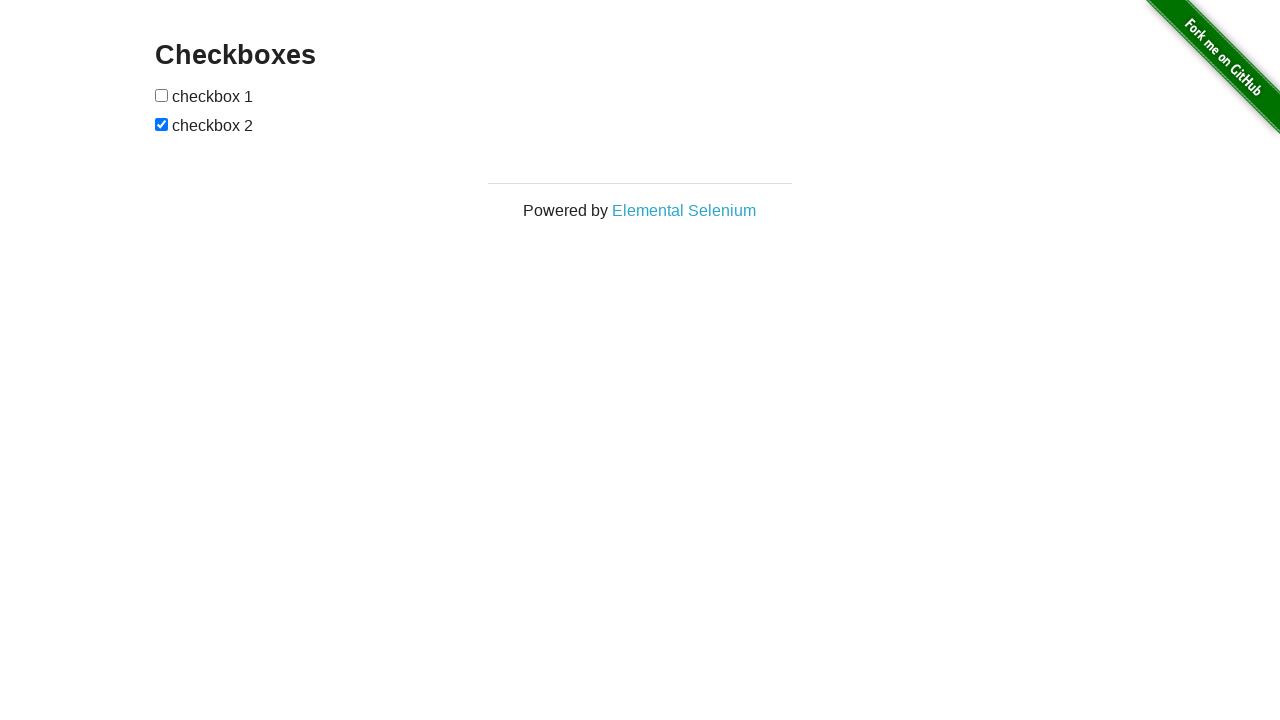

Checked the first checkbox at (162, 95) on input >> nth=0
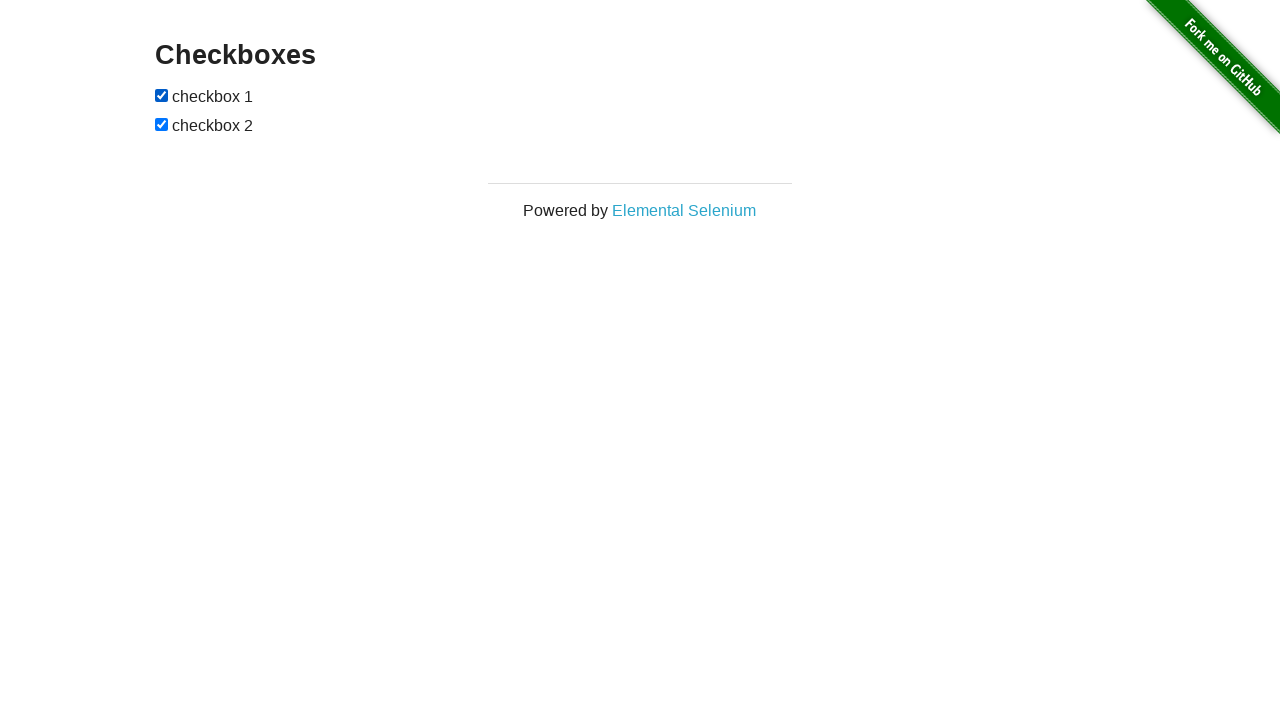

Unchecked the second checkbox at (162, 124) on input >> nth=1
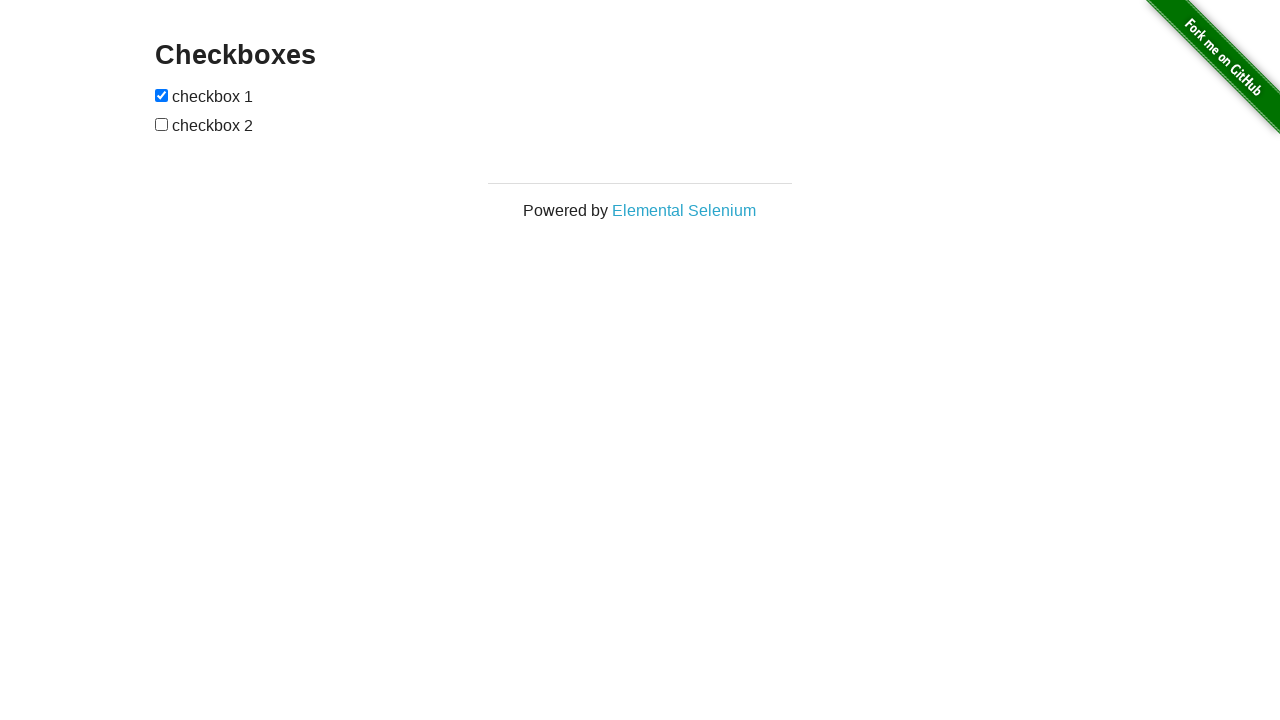

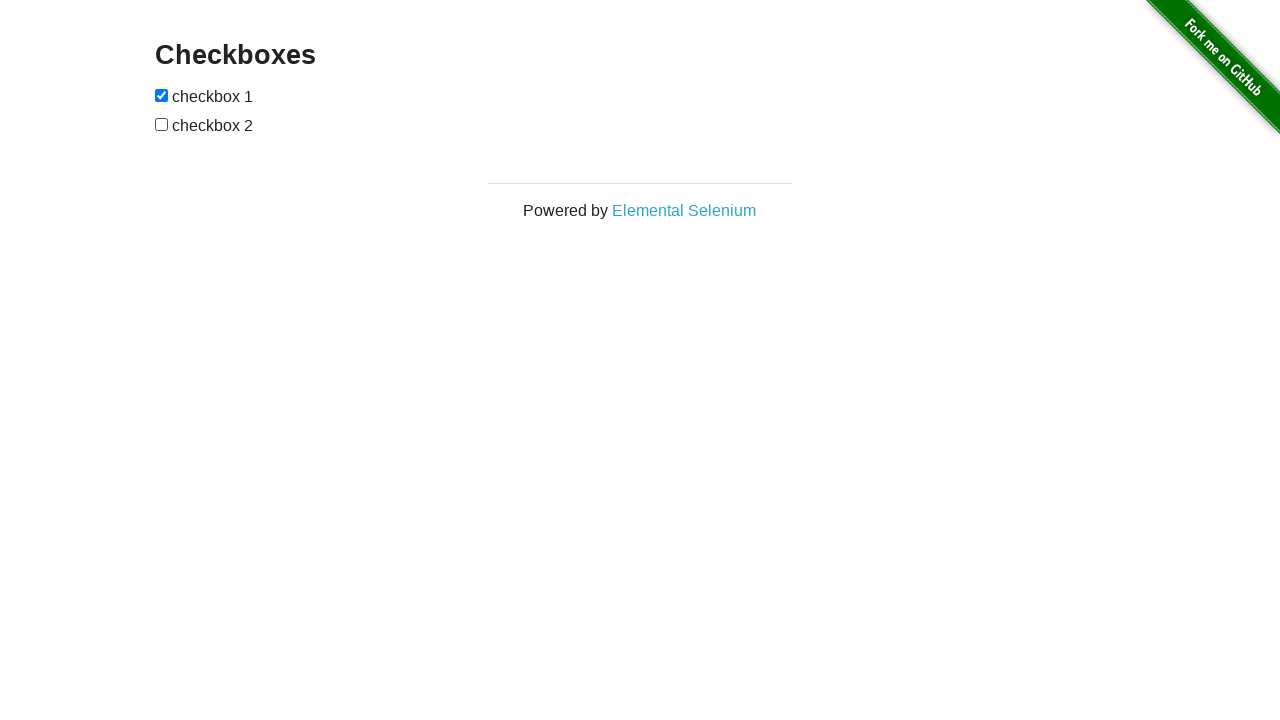